Tests that a canceled change to an employee's name doesn't persist

Starting URL: https://devmountain-qa.github.io/employee-manager/1.2_Version/index.html

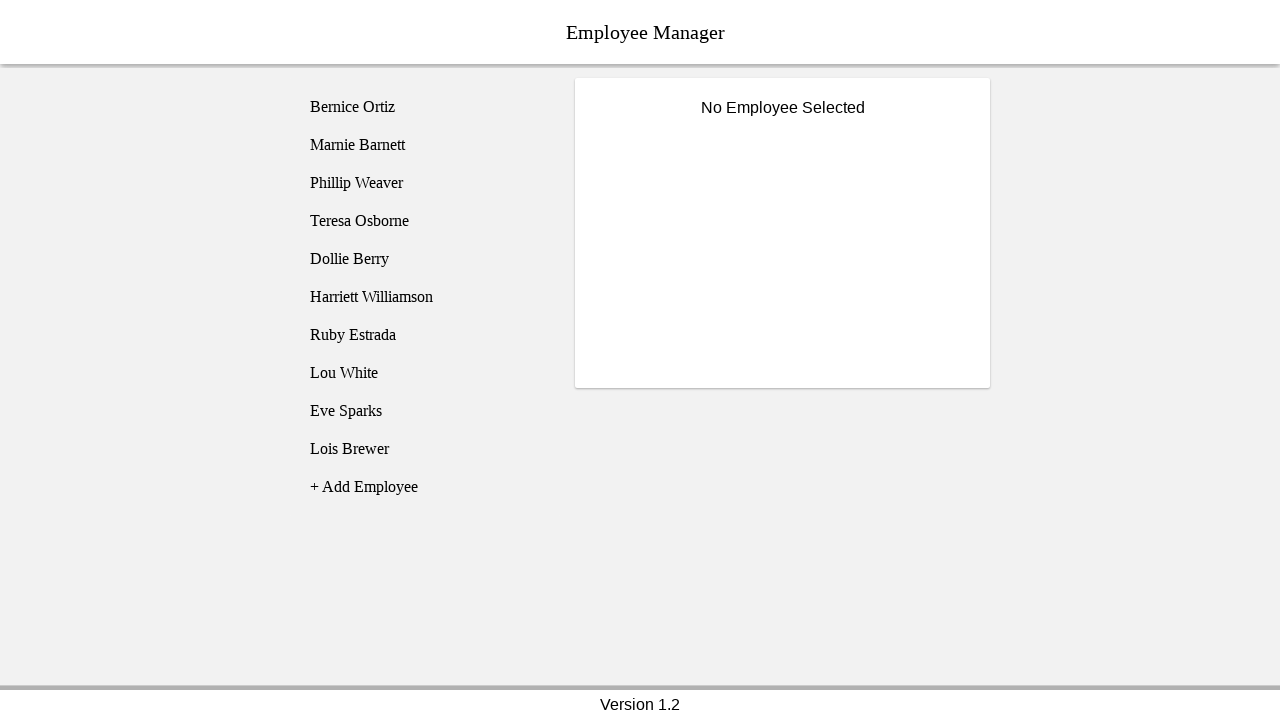

Clicked on Phillip Weaver employee at (425, 183) on [name='employee3']
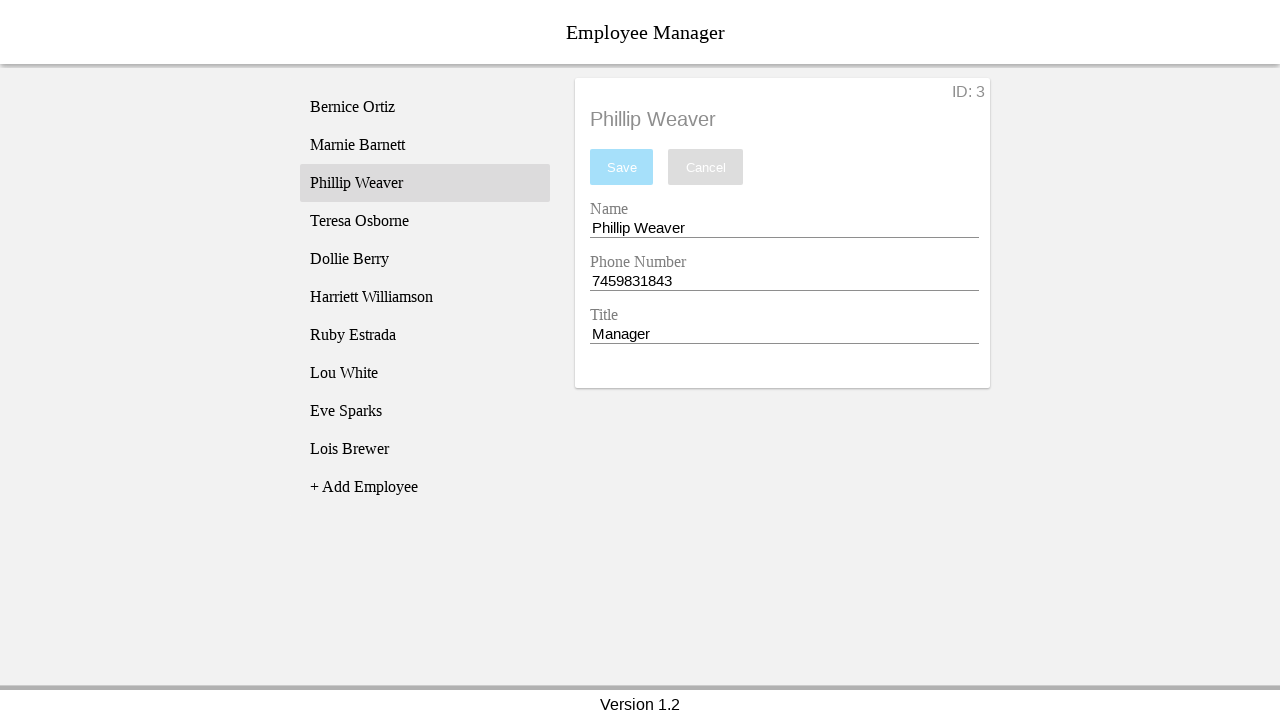

Name input field became visible
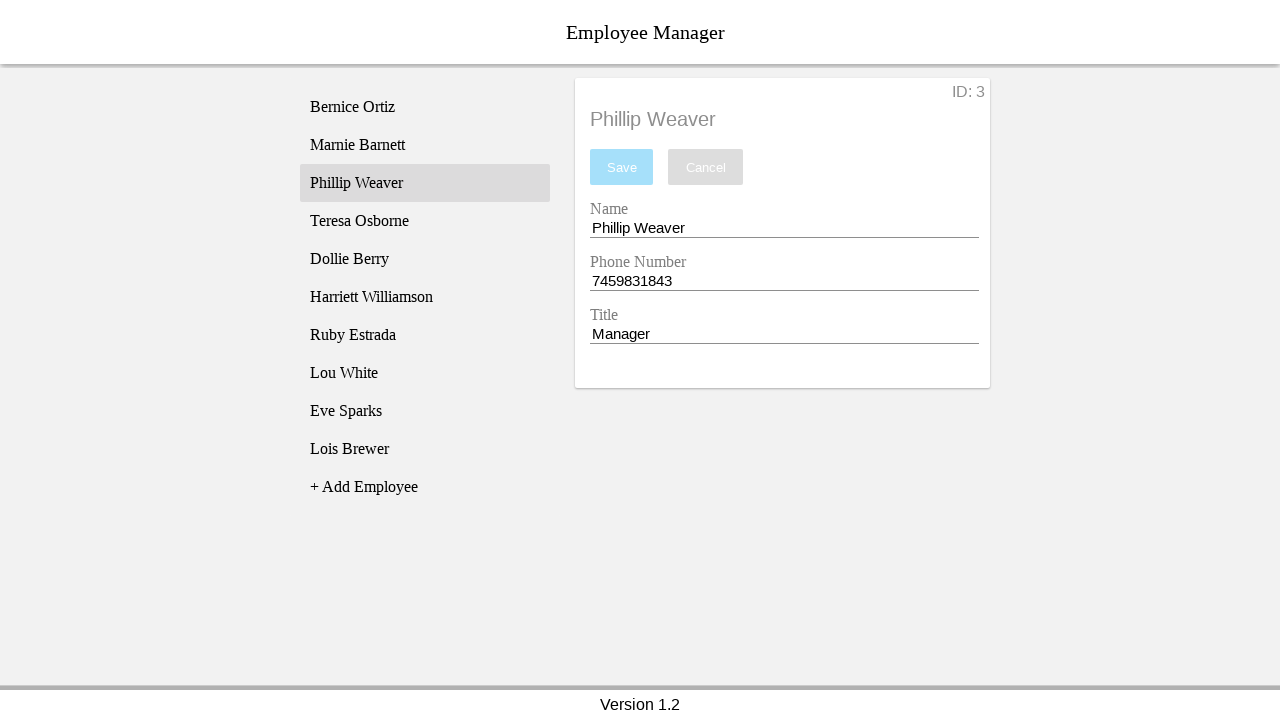

Filled name input field with 'Test Name' on [name='nameEntry']
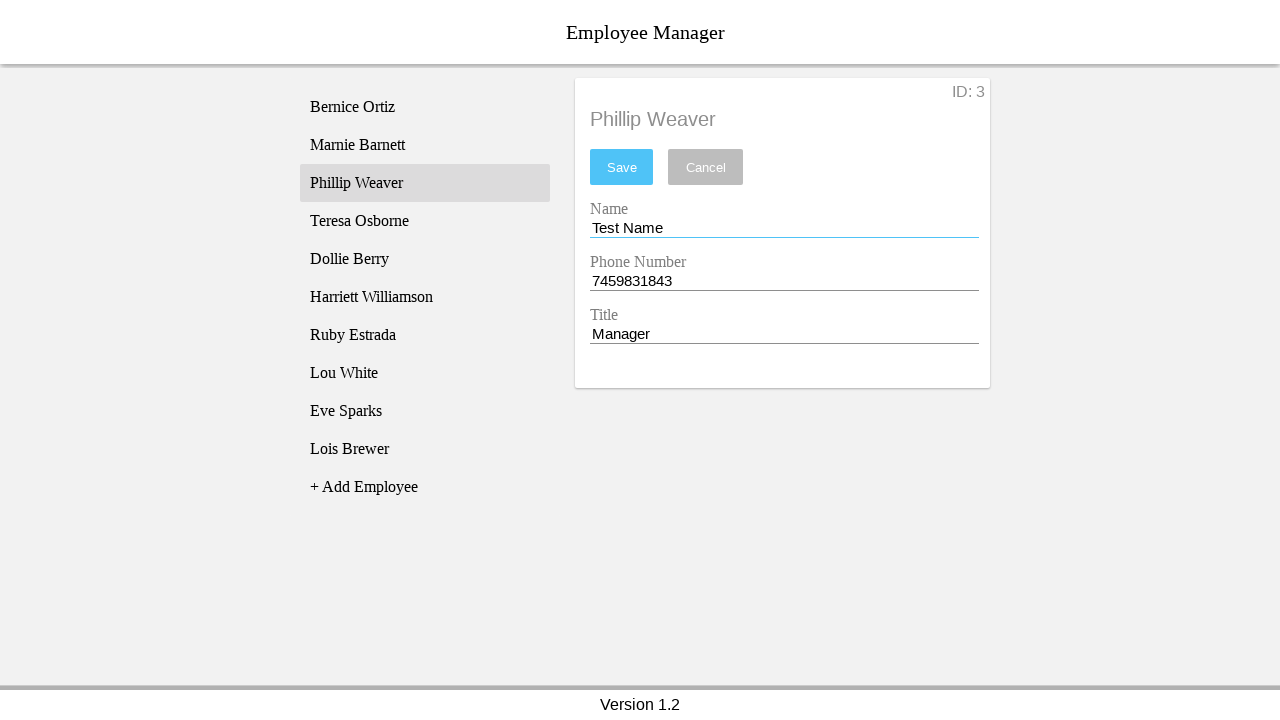

Clicked cancel button to discard changes at (706, 167) on [name='cancel']
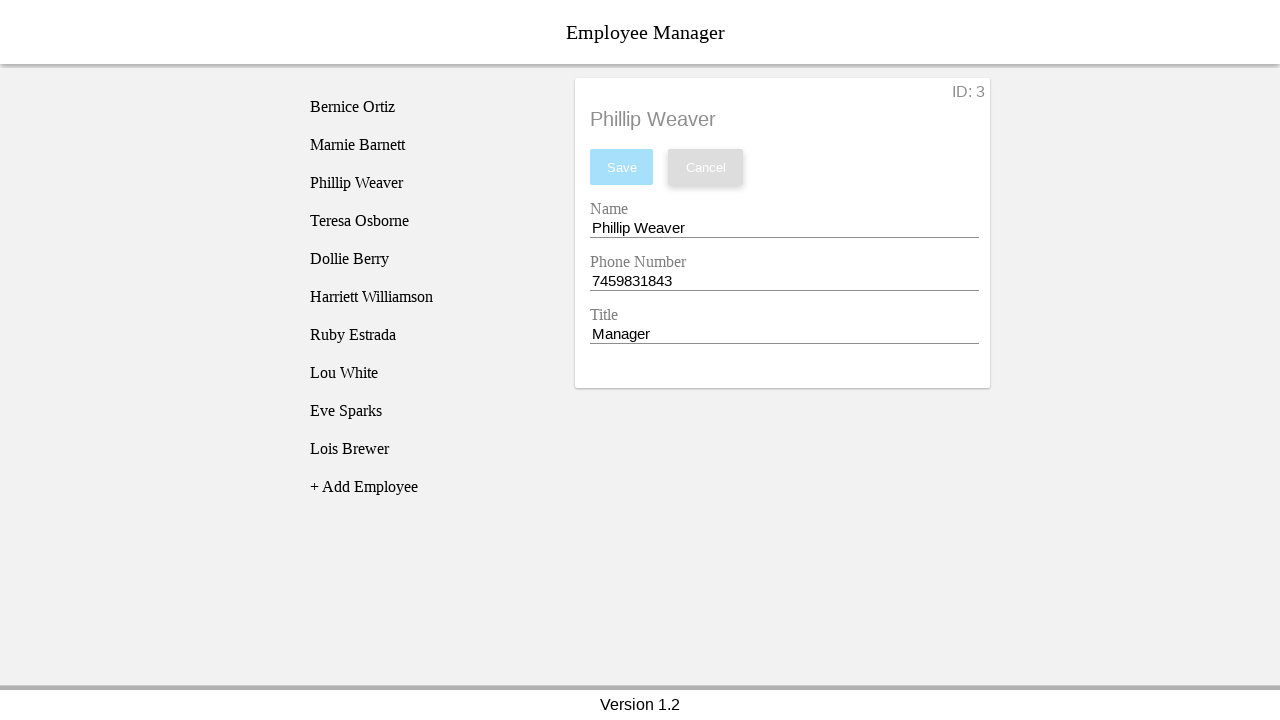

Name input field visible after cancel - original name restored
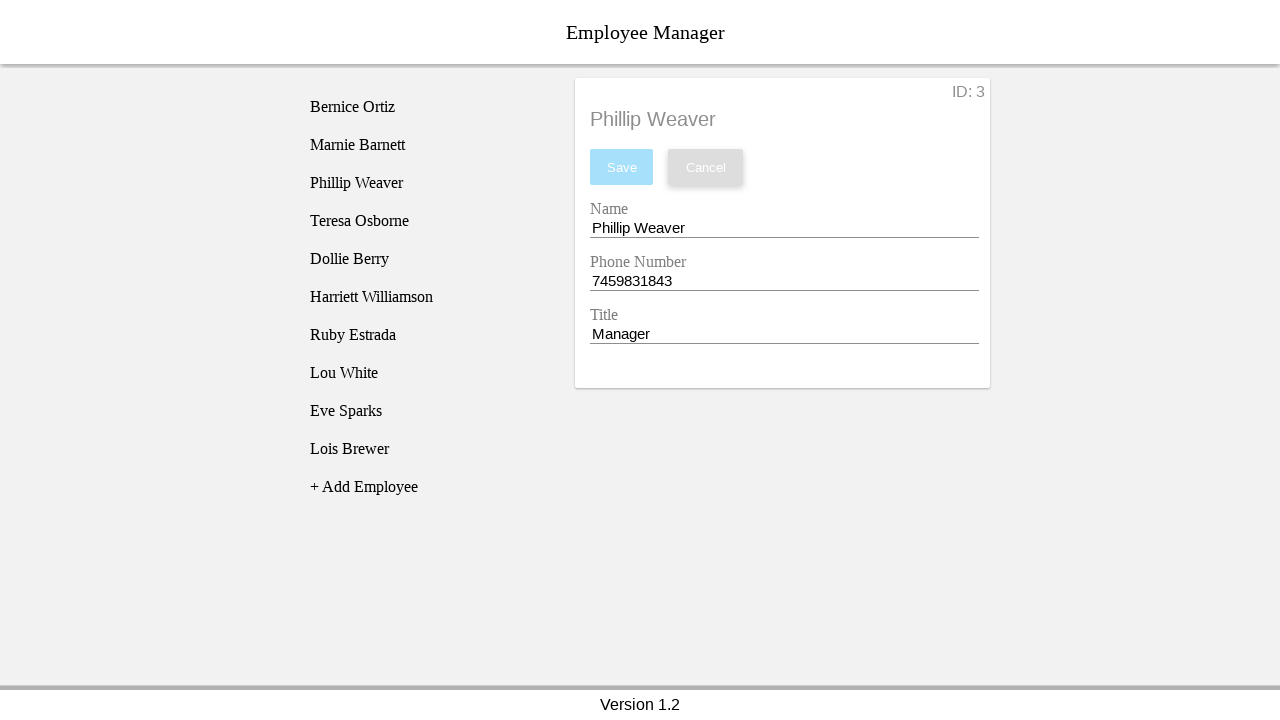

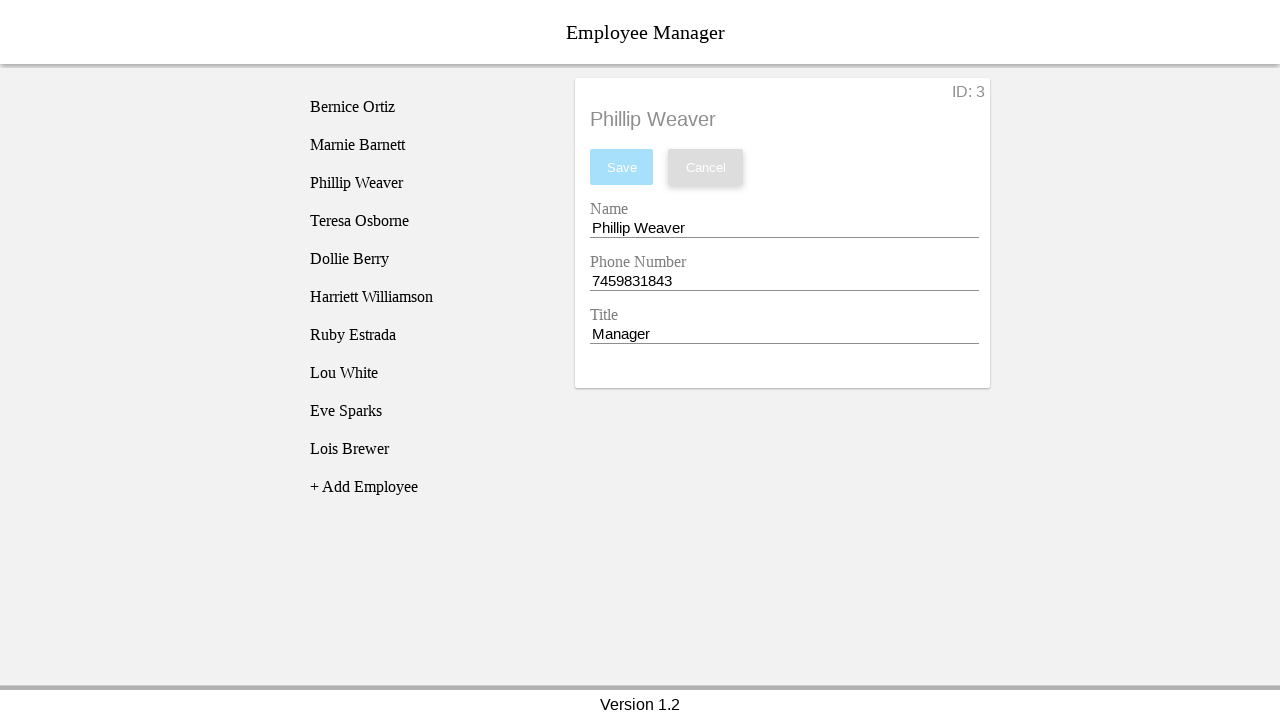